Tests adding multiple coffee items (Espresso, Espresso Macchiato, Cappuccino) to cart and verifies cart count increments correctly

Starting URL: https://coffee-cart.app/

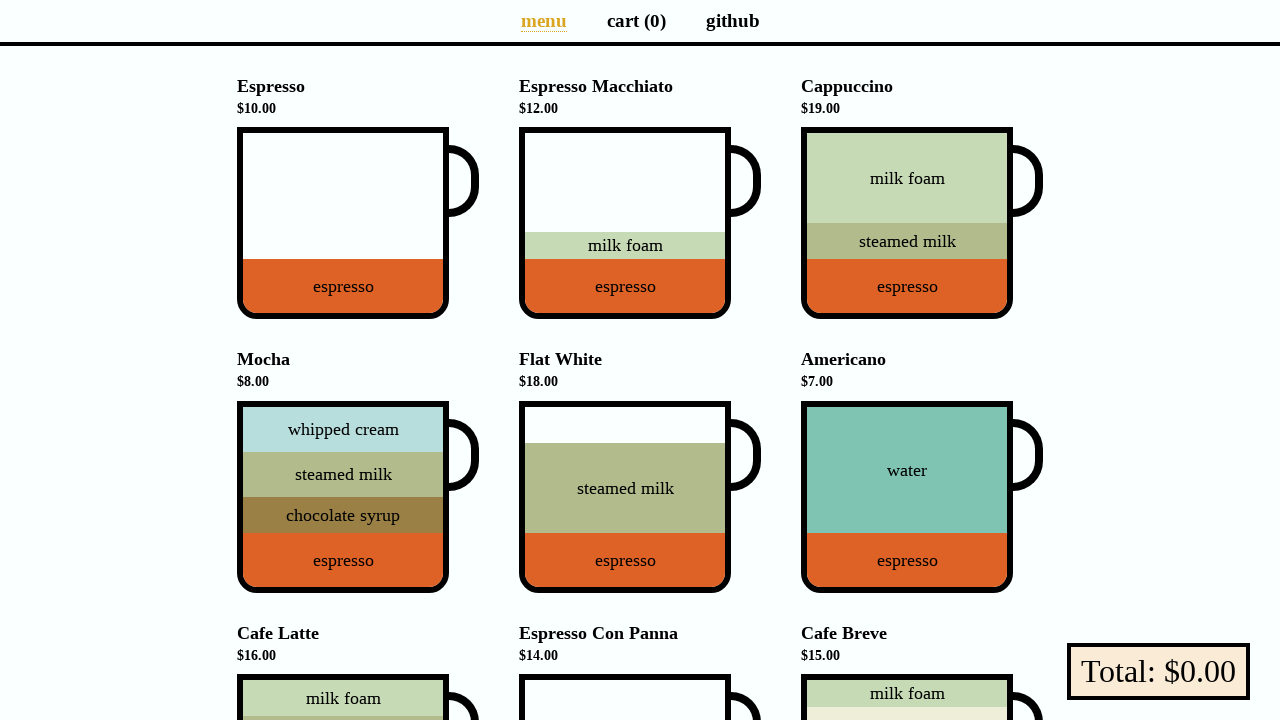

Cart link became visible
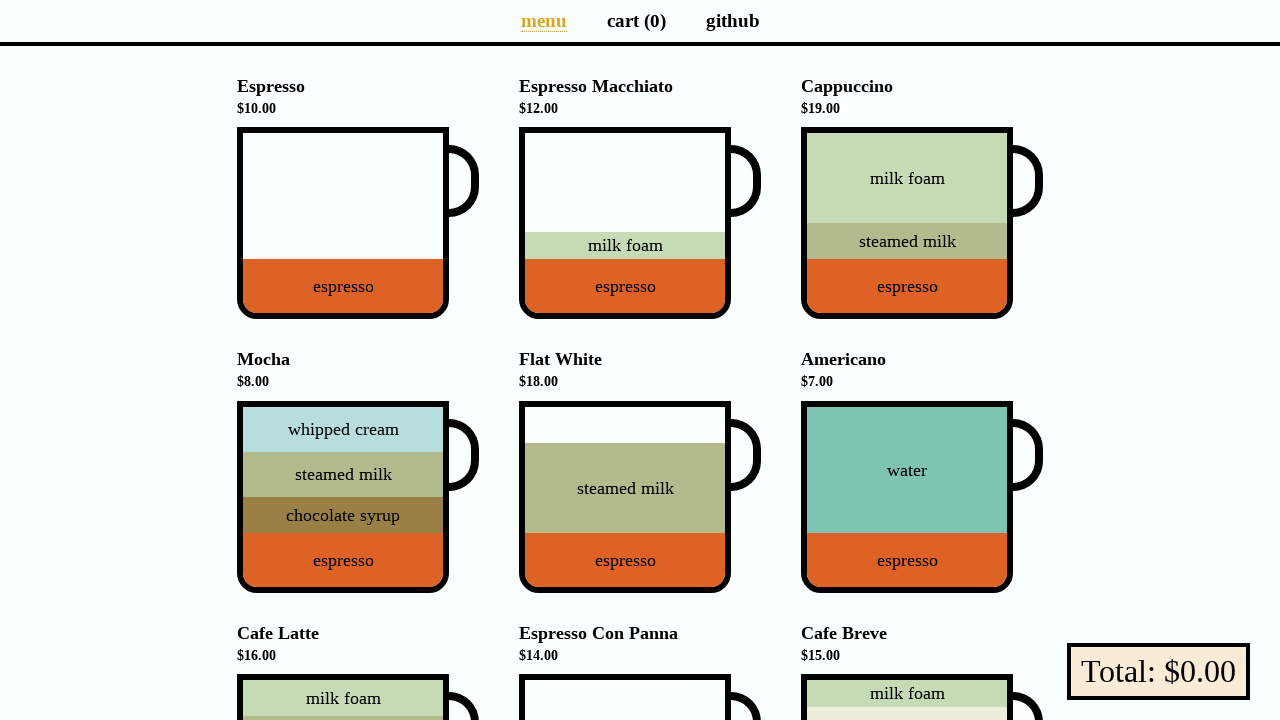

Clicked Espresso to add to cart at (343, 223) on [data-test="Espresso"]
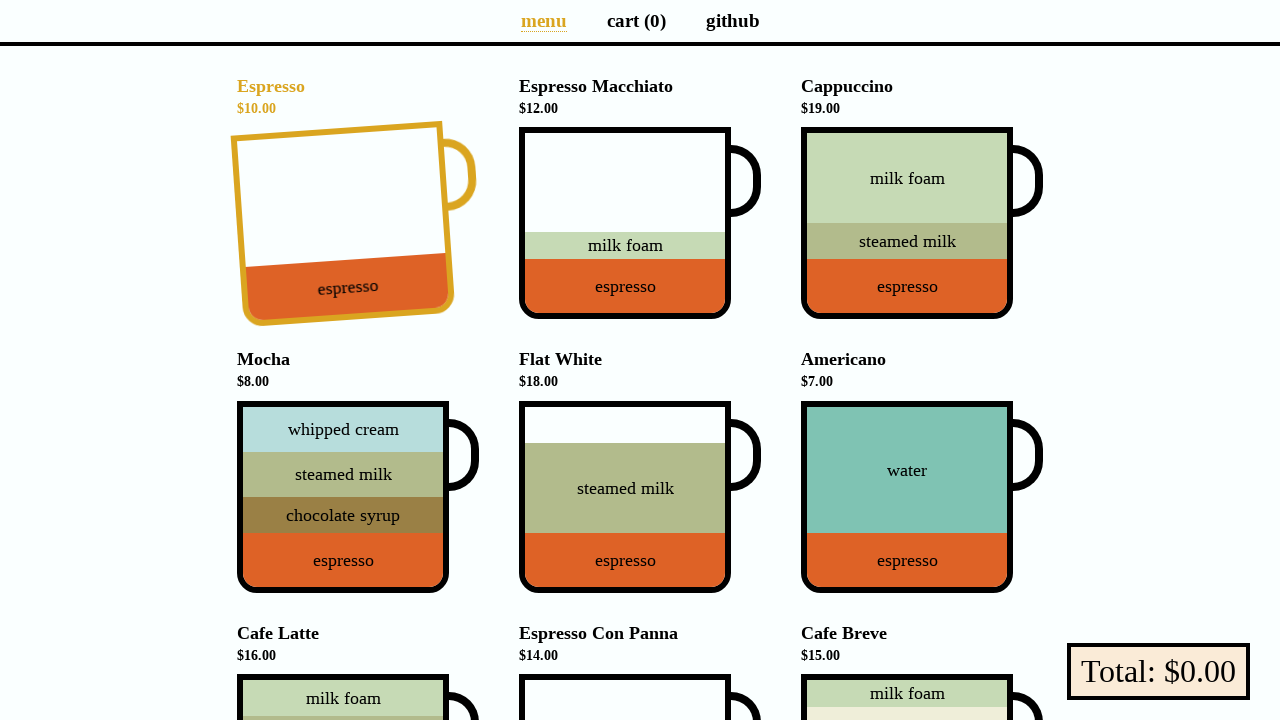

Clicked Espresso Macchiato to add to cart at (625, 223) on [data-test="Espresso_Macchiato"]
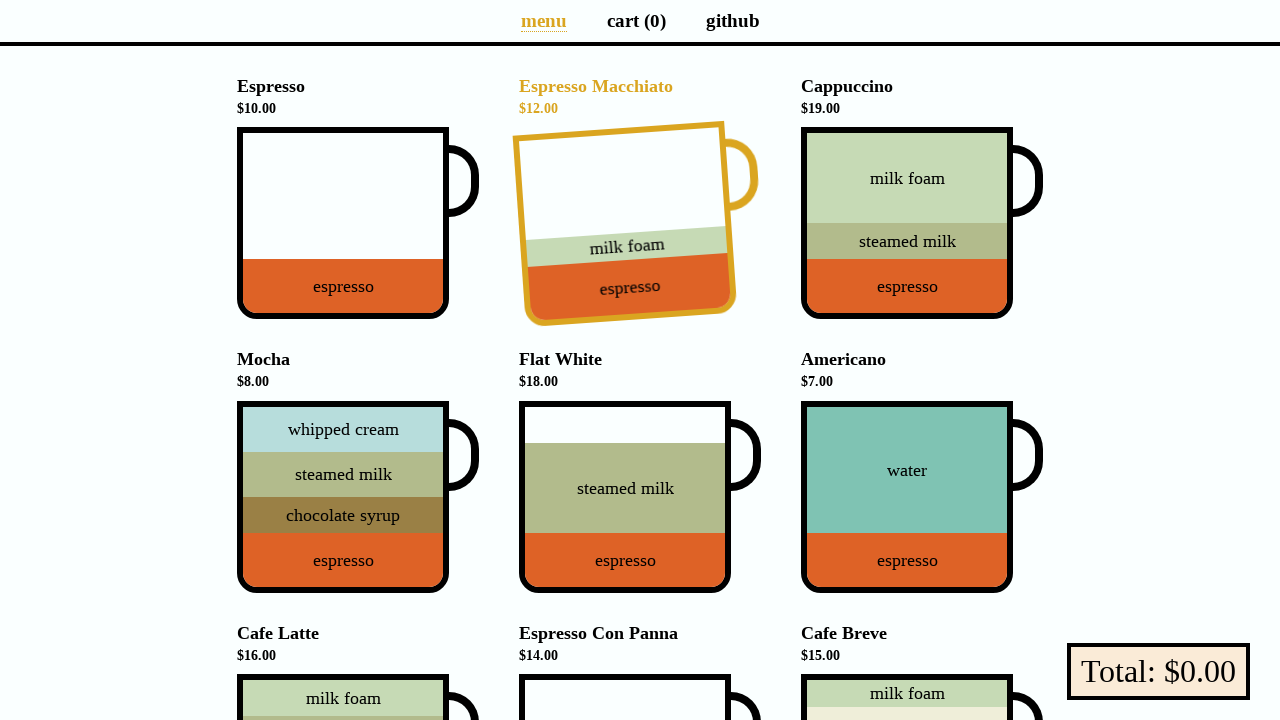

Clicked Cappuccino to add to cart at (907, 223) on [data-test="Cappuccino"]
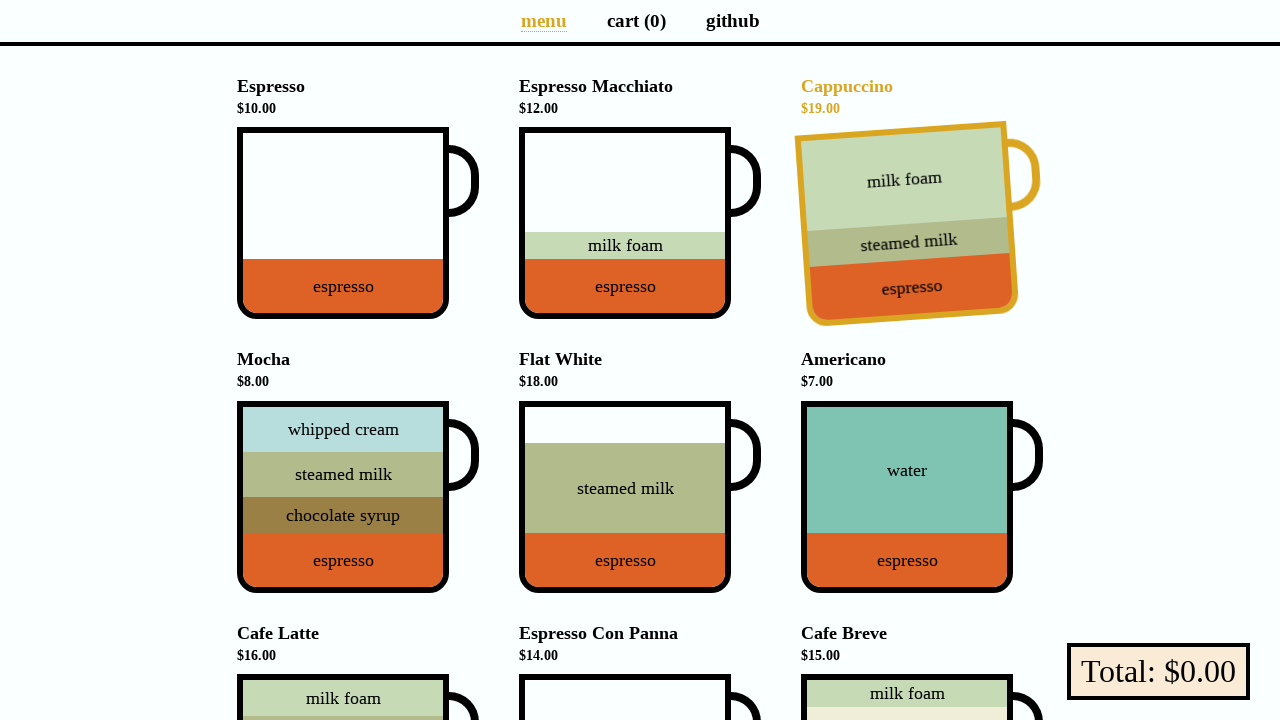

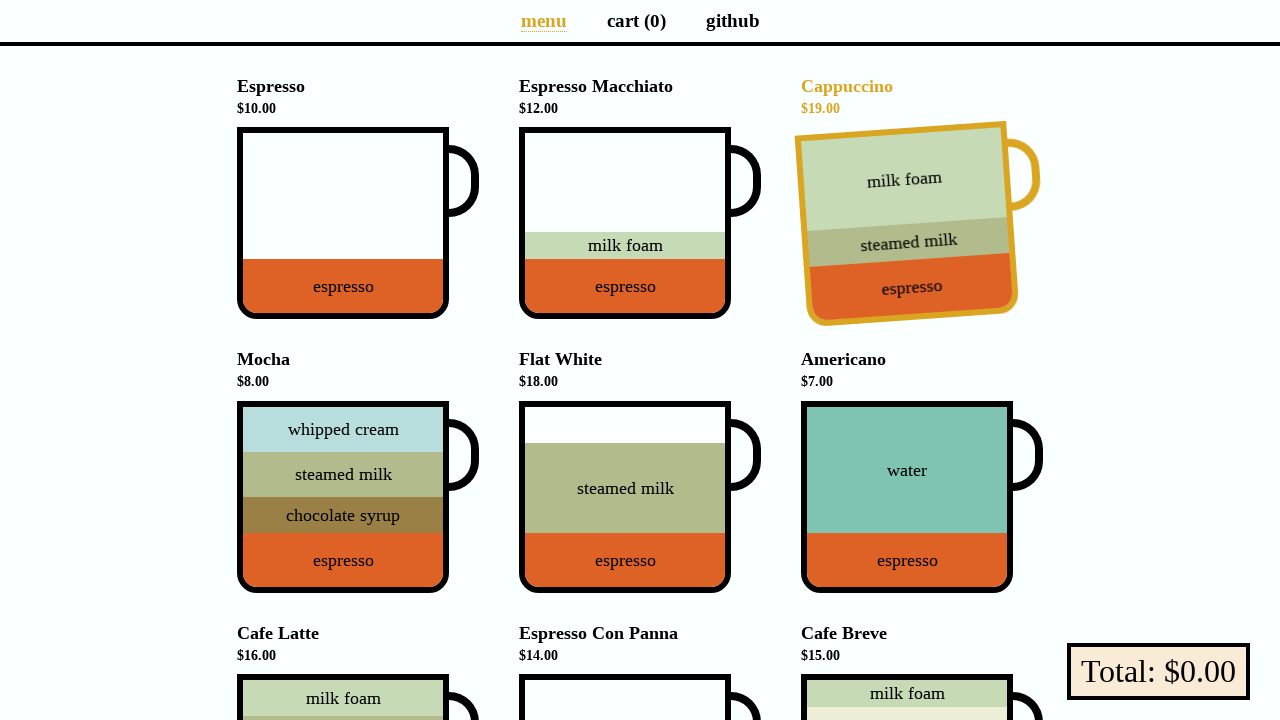